Tests JavaScript alert handling by clicking a button that triggers a prompt alert, entering text into it, and dismissing the alert

Starting URL: https://the-internet.herokuapp.com/javascript_alerts

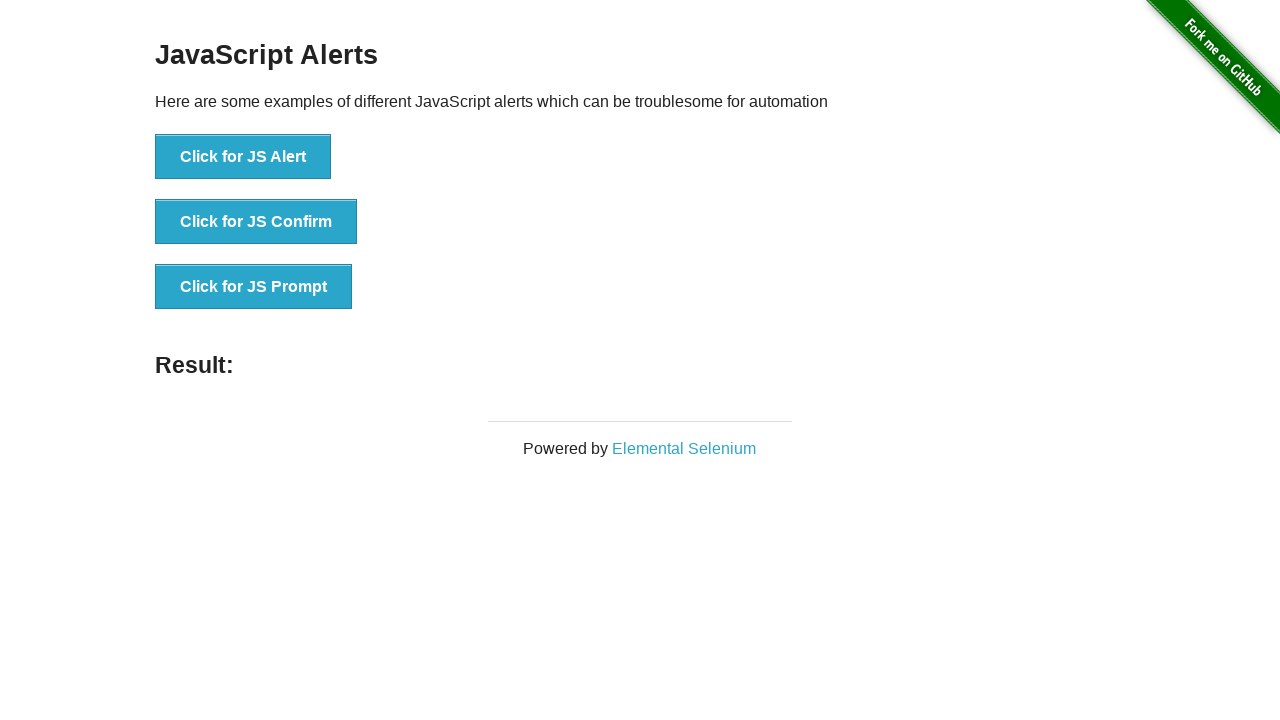

Navigated to JavaScript alerts test page
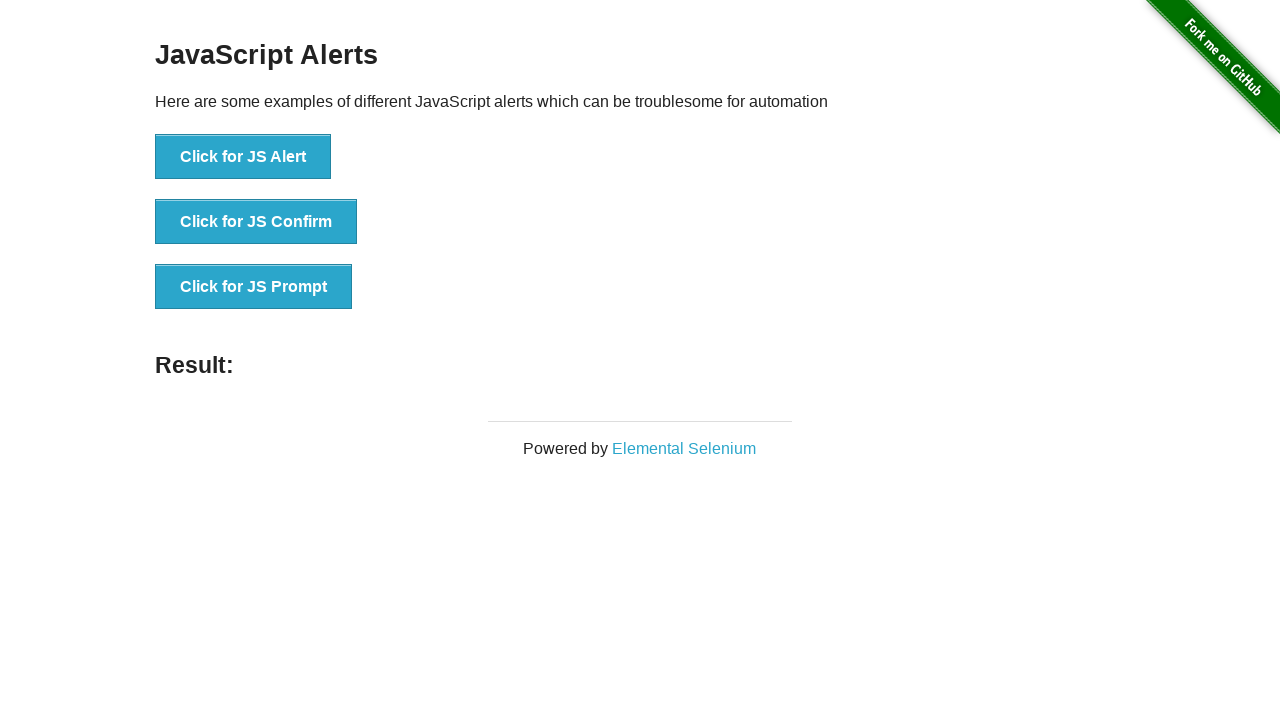

Clicked the JS Prompt button at (254, 287) on xpath=//*[@id='content']/div/ul/li[3]/button
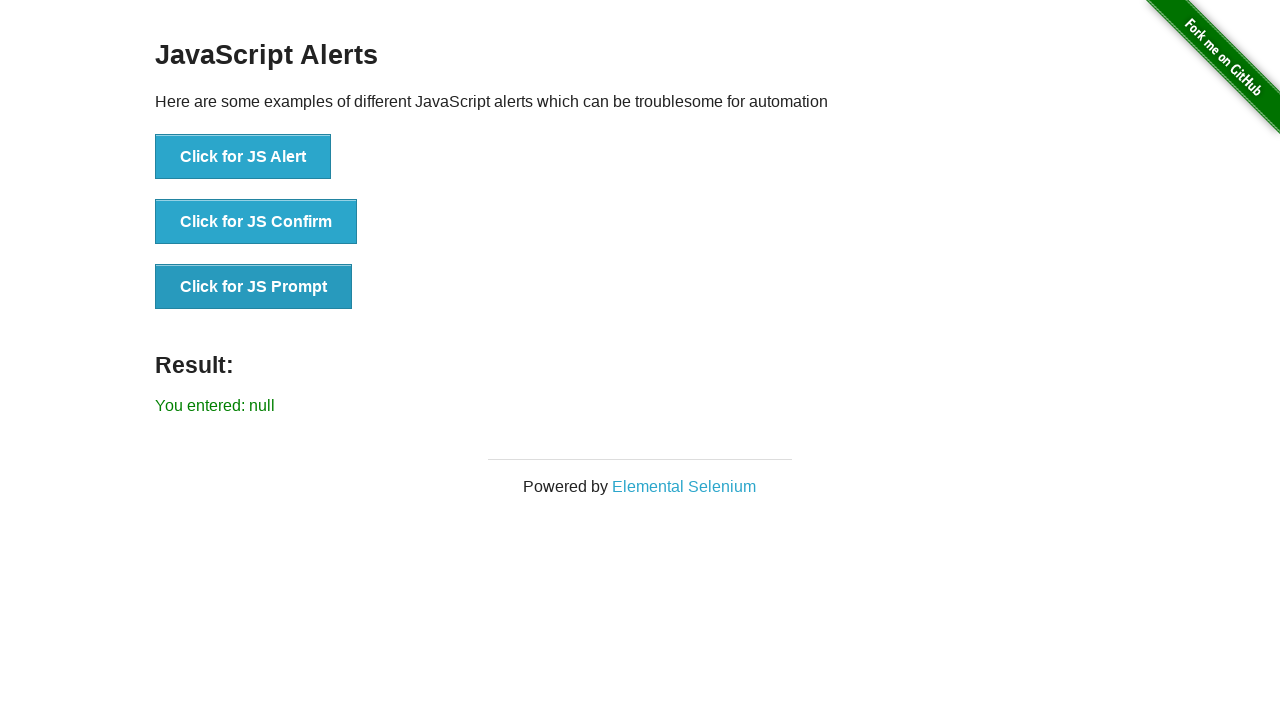

Set up initial dialog handler to dismiss
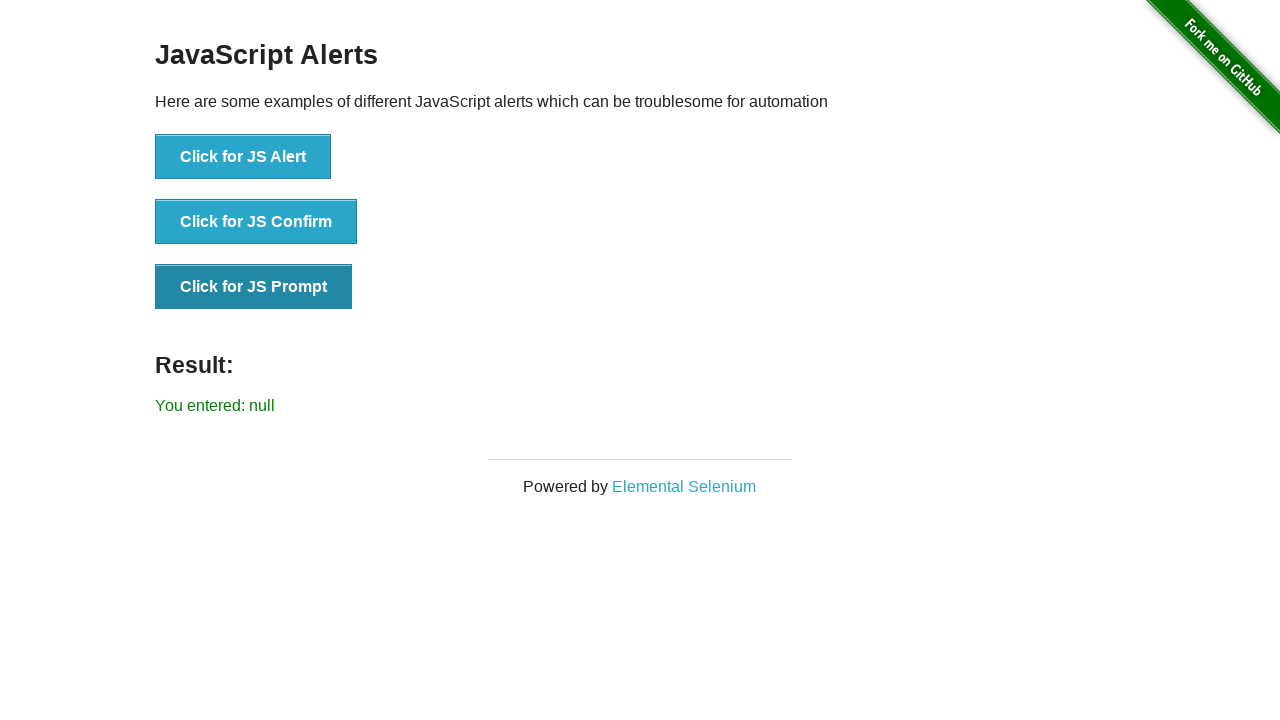

Clicked the JS Prompt button again at (254, 287) on xpath=//*[@id='content']/div/ul/li[3]/button
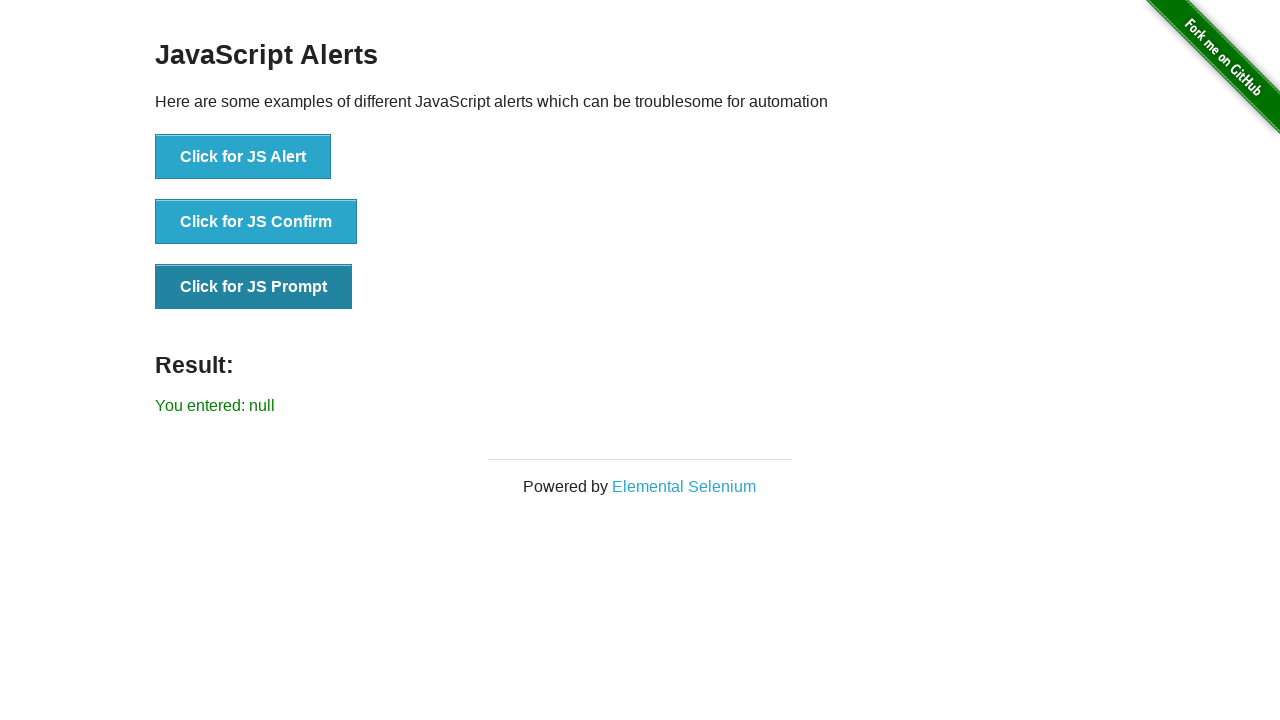

Set up dialog handler to accept prompt with text 'sivakumar'
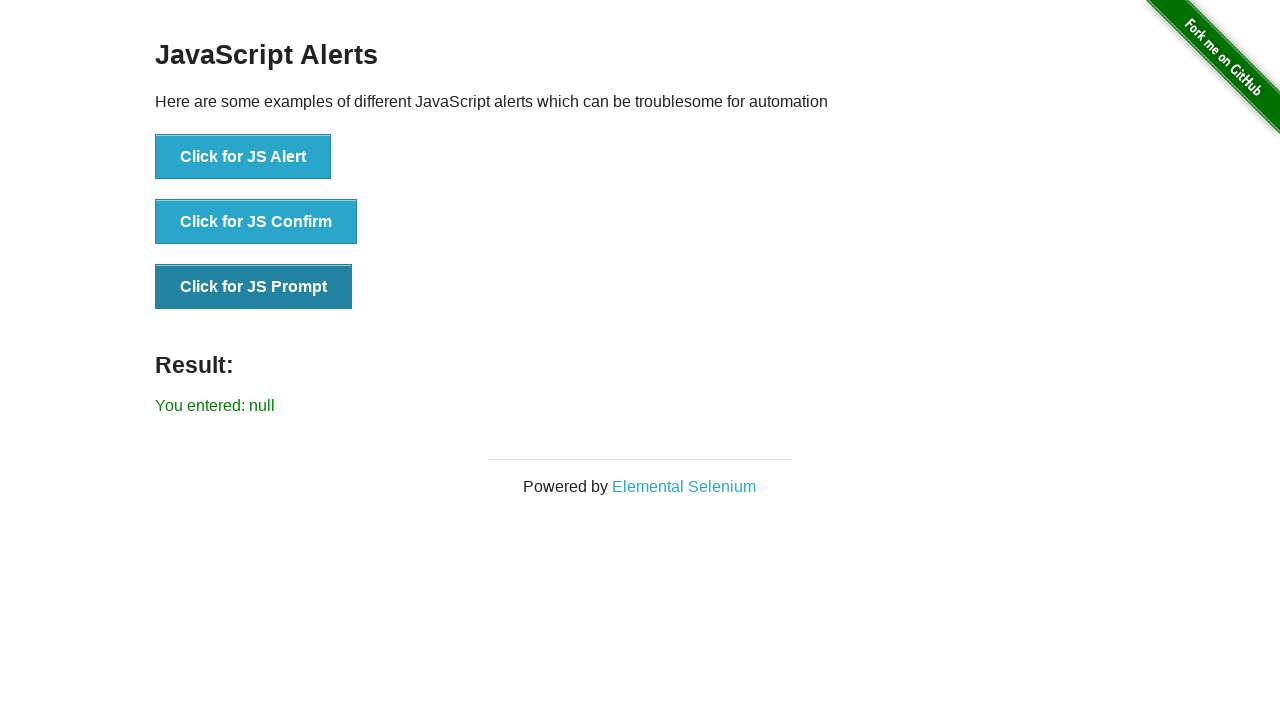

Clicked the JS Prompt button by onclick selector at (254, 287) on button[onclick='jsPrompt()']
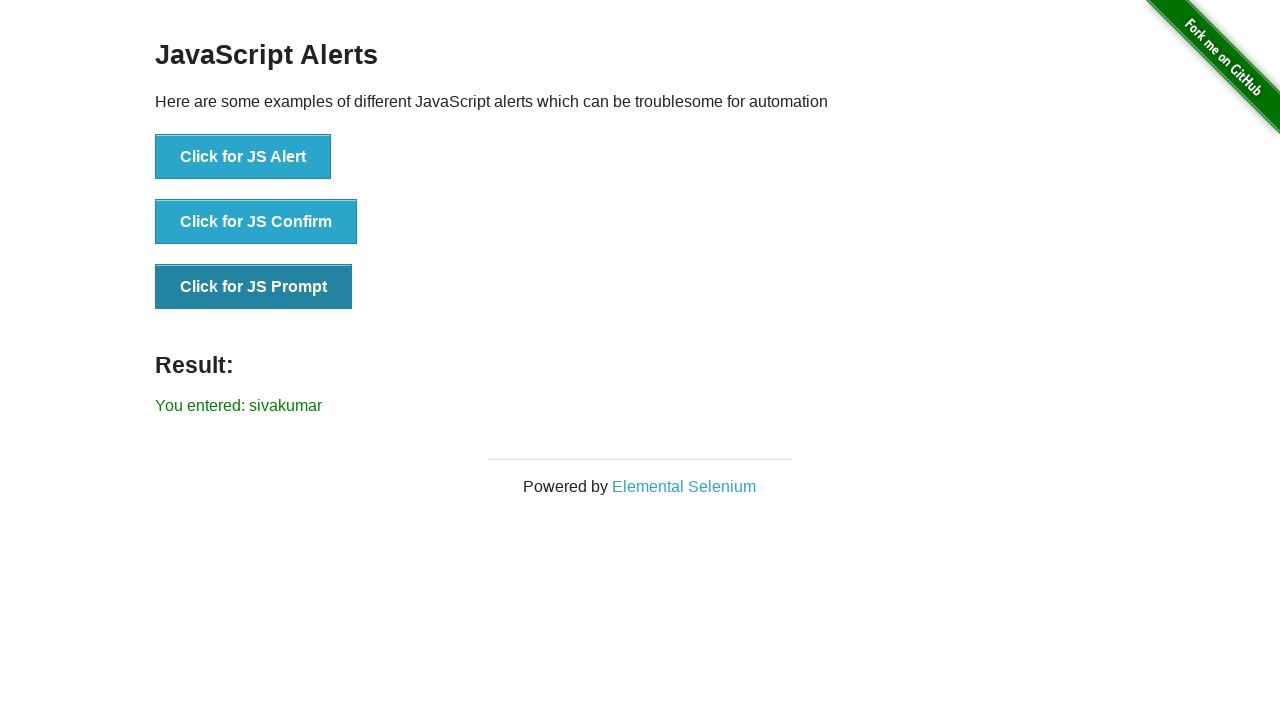

Alert result message appeared on page
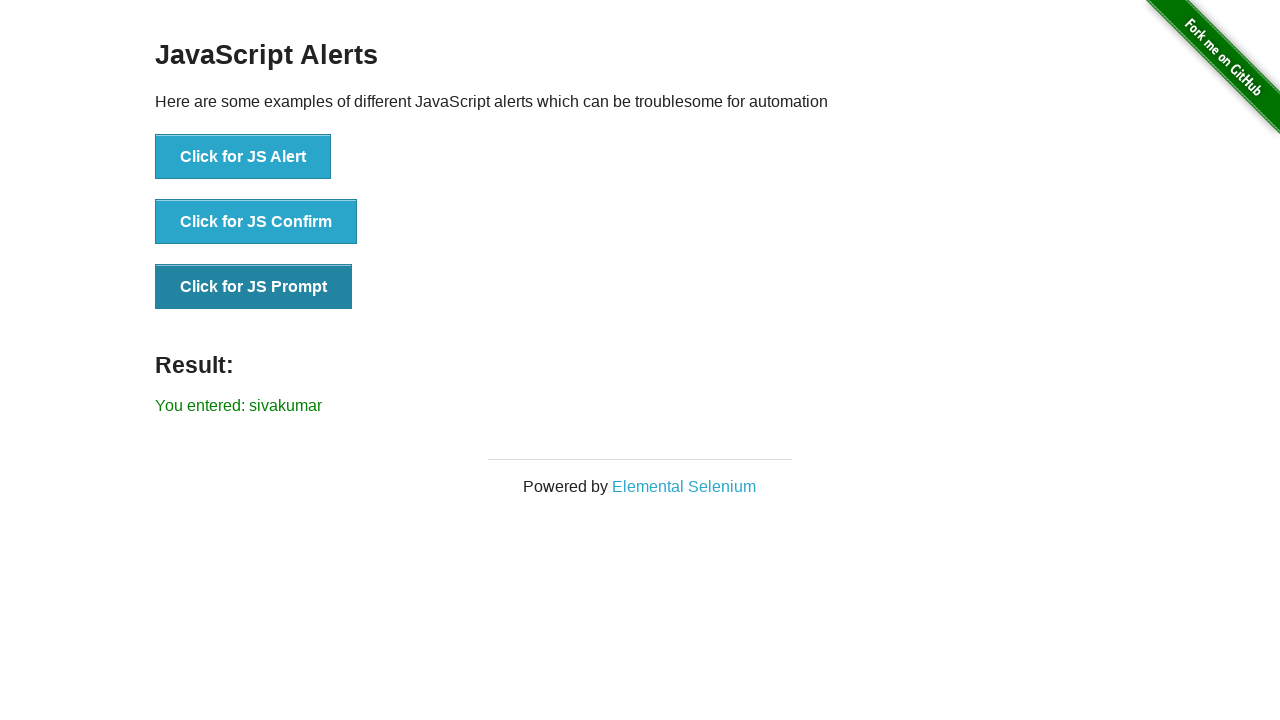

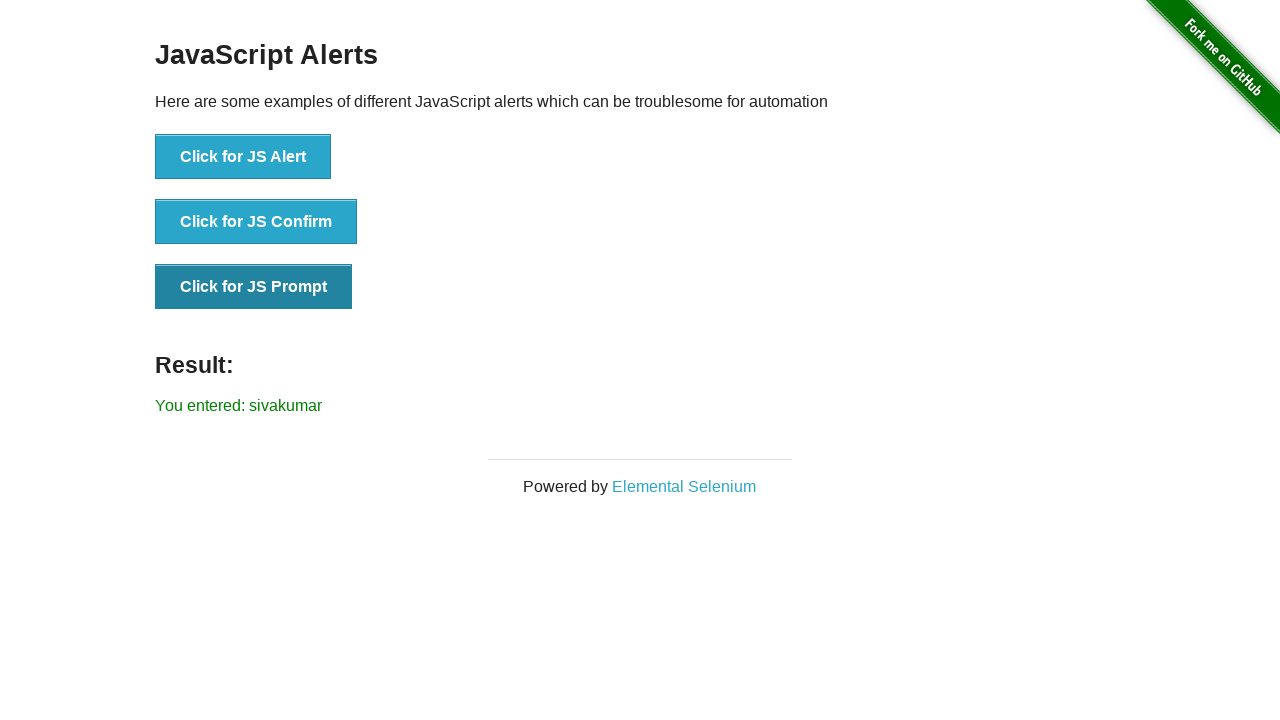